Tests table interaction by navigating to a tables page, locating the second table, clicking on the "First Name" column header to sort, and verifying table data is accessible

Starting URL: https://the-internet.herokuapp.com/tables

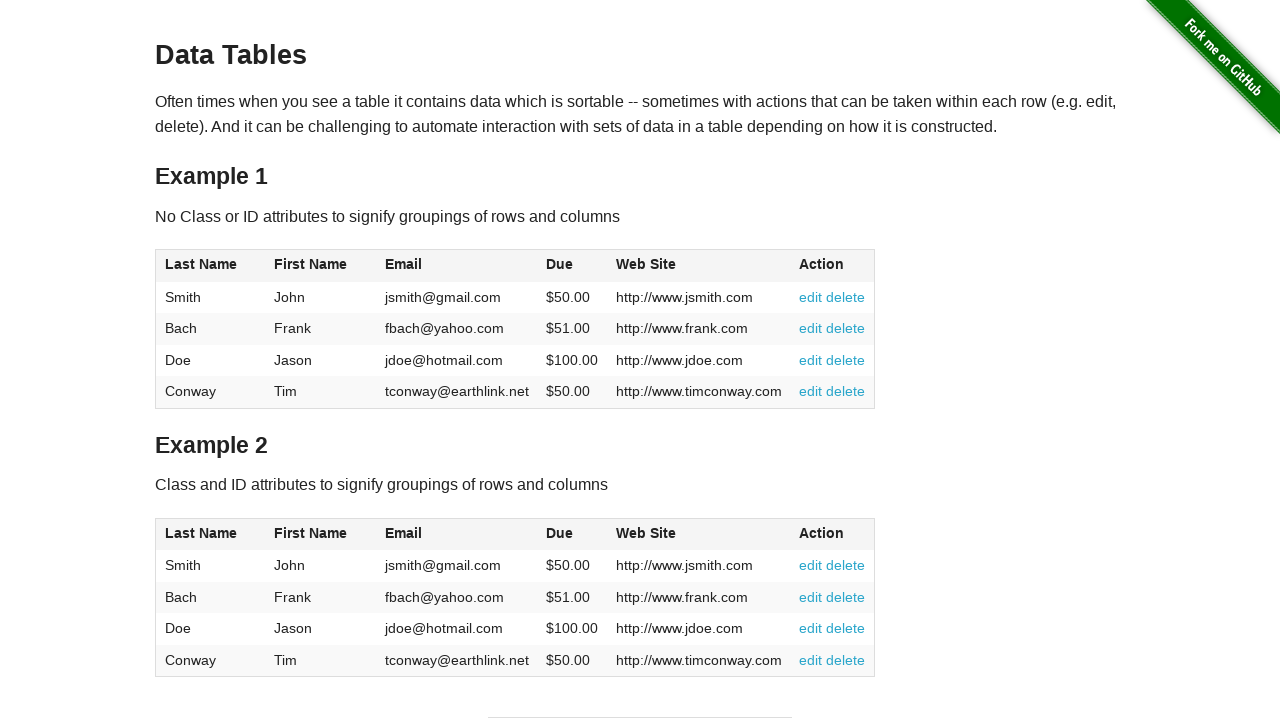

Waited for tables to load
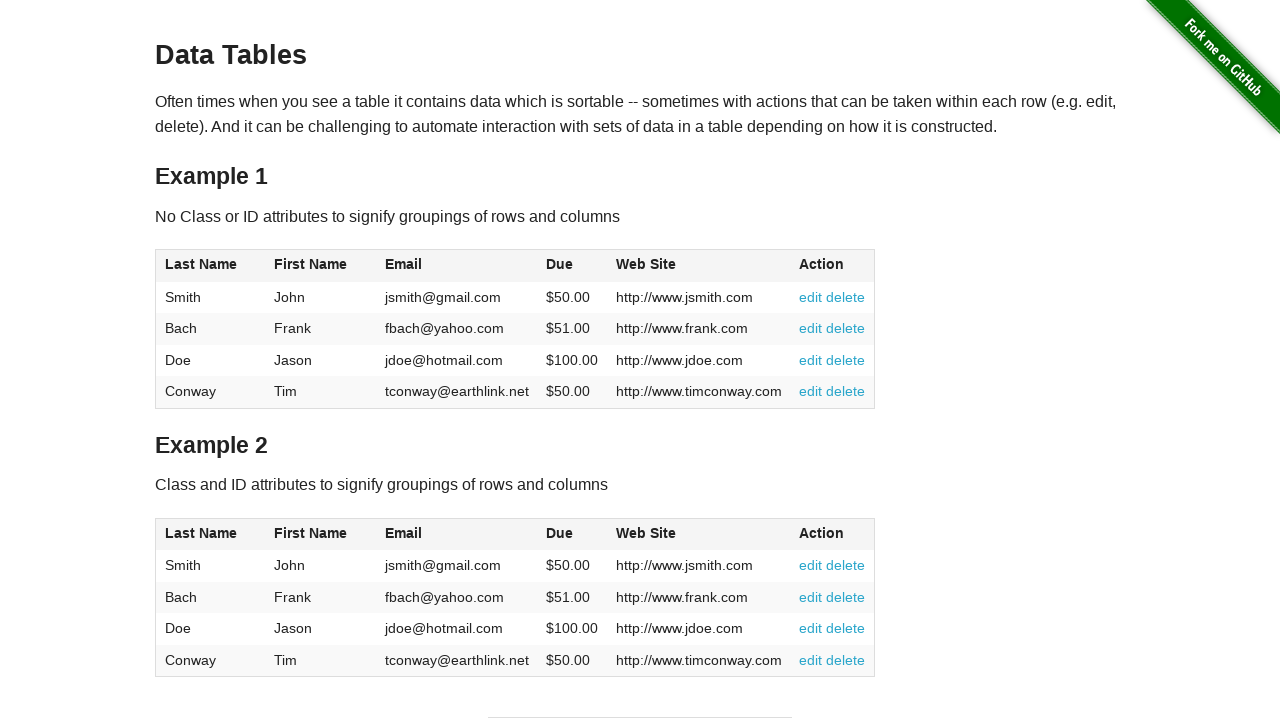

Located the second table on the page
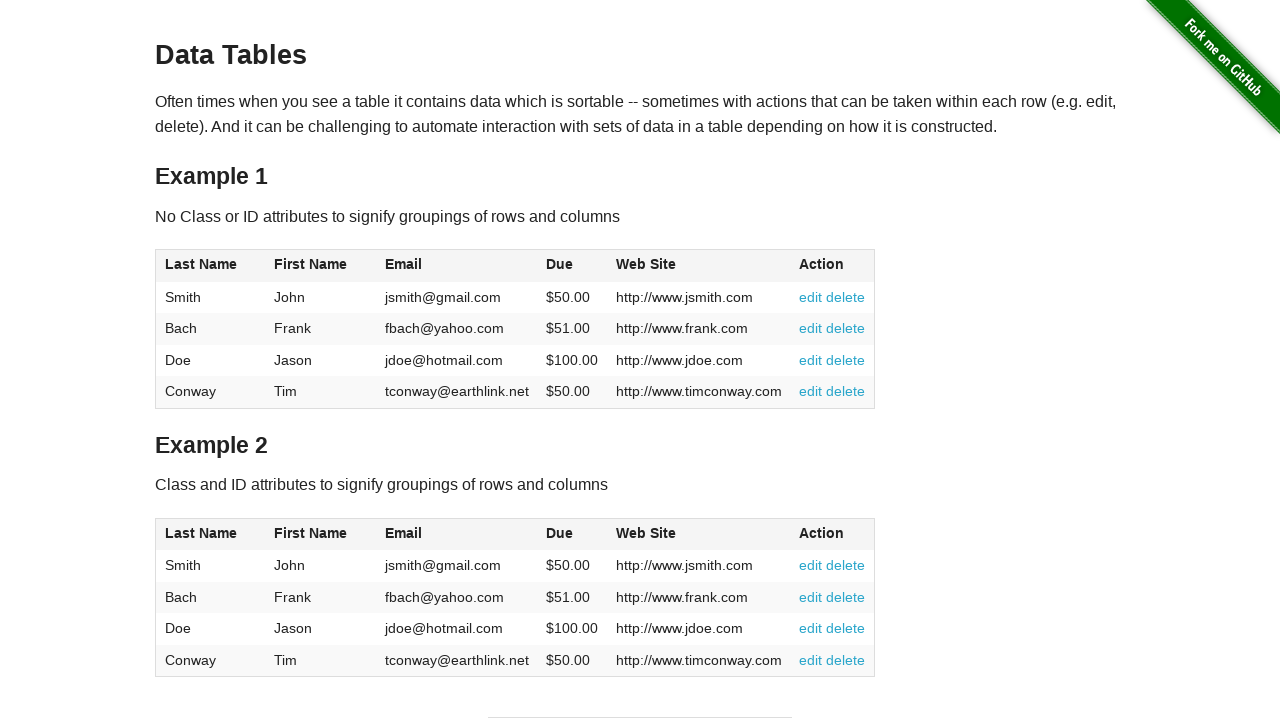

Second table is ready
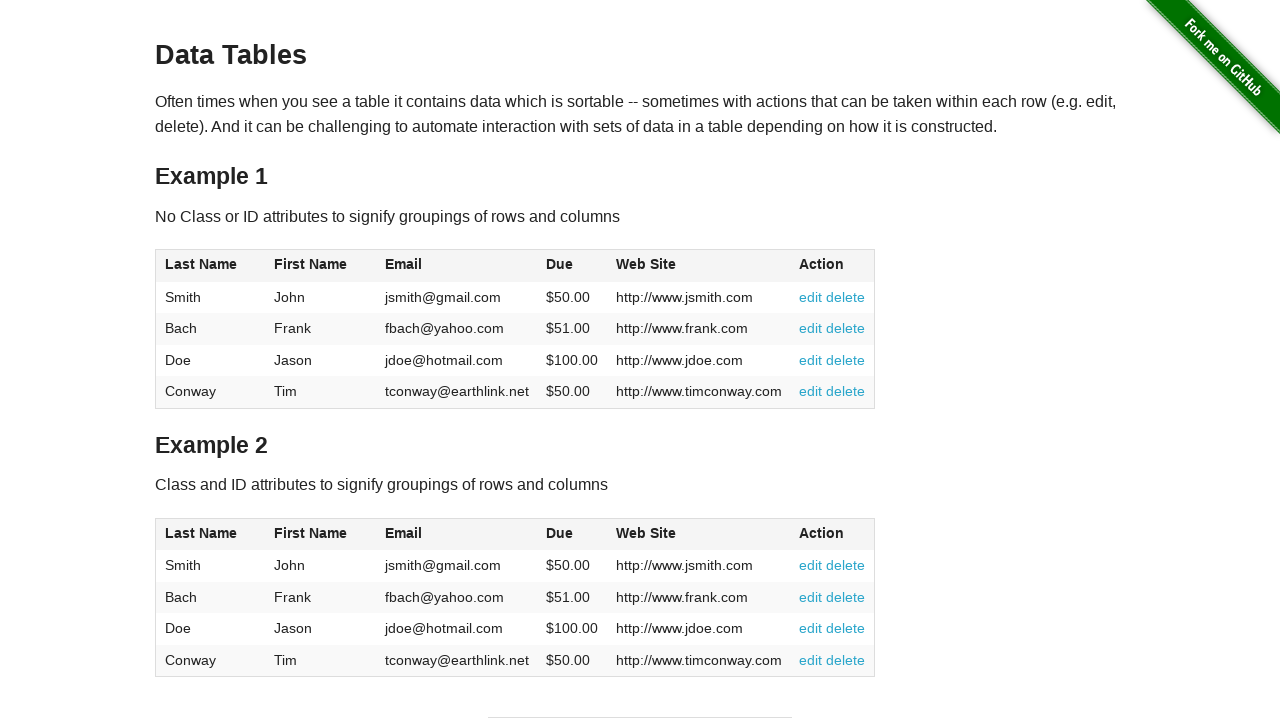

Located the First Name column header in table2
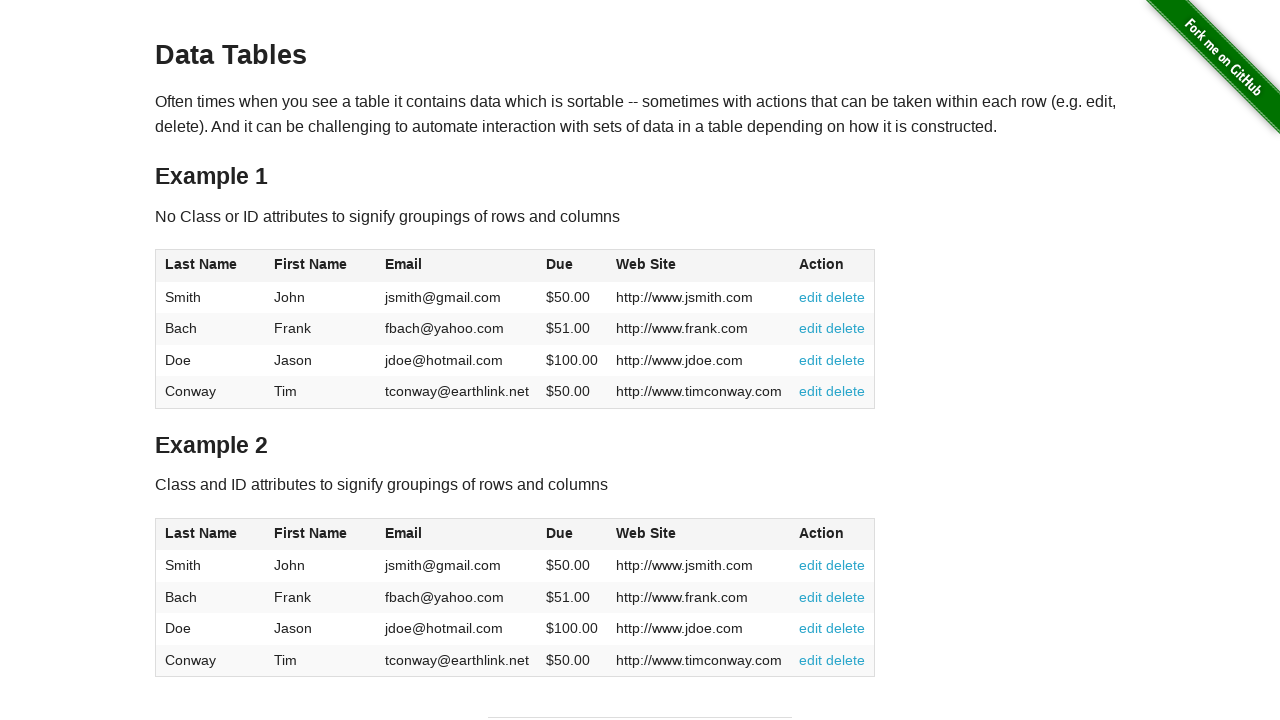

Clicked on the First Name column header to sort the table at (321, 534) on #table2 thead th >> nth=1
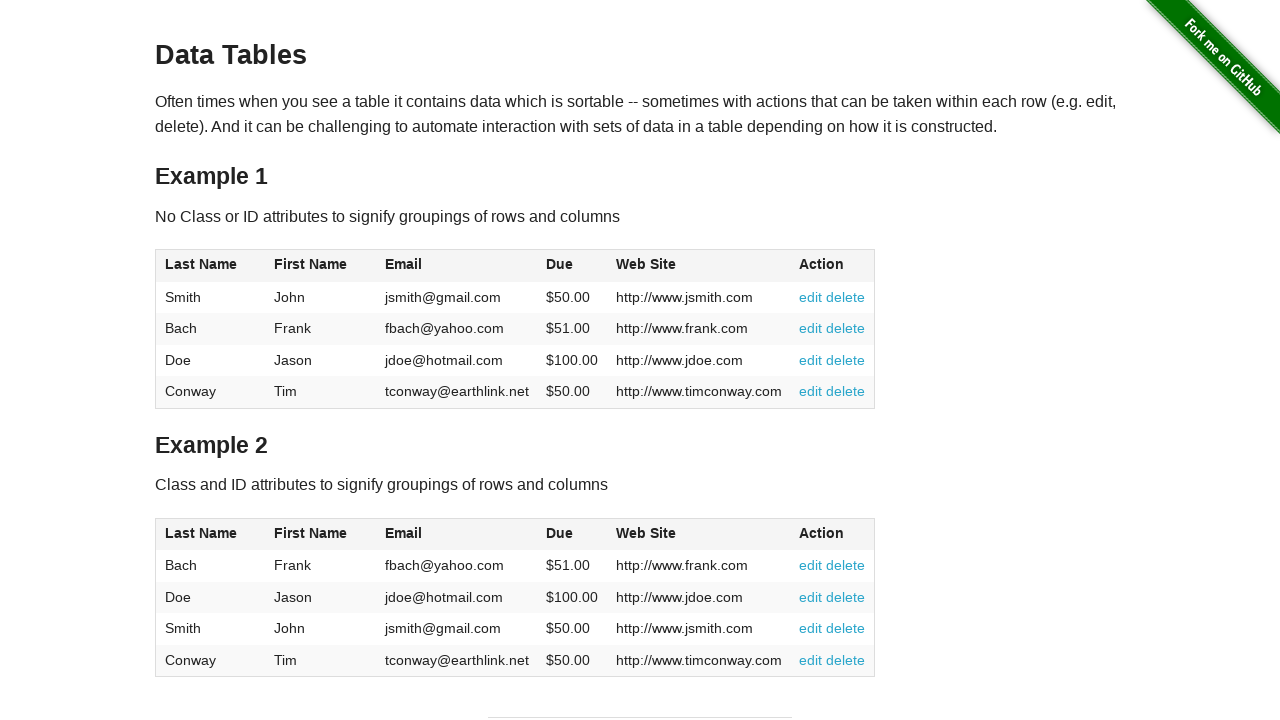

Table body rows loaded and are accessible
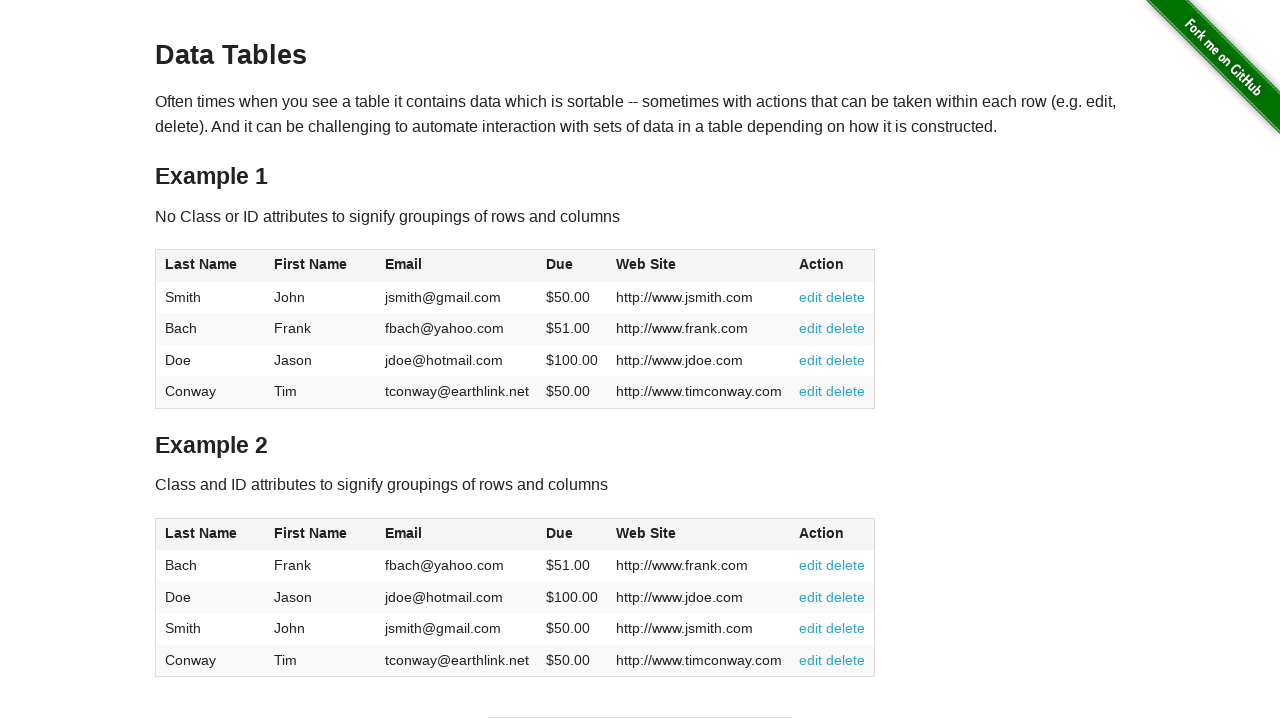

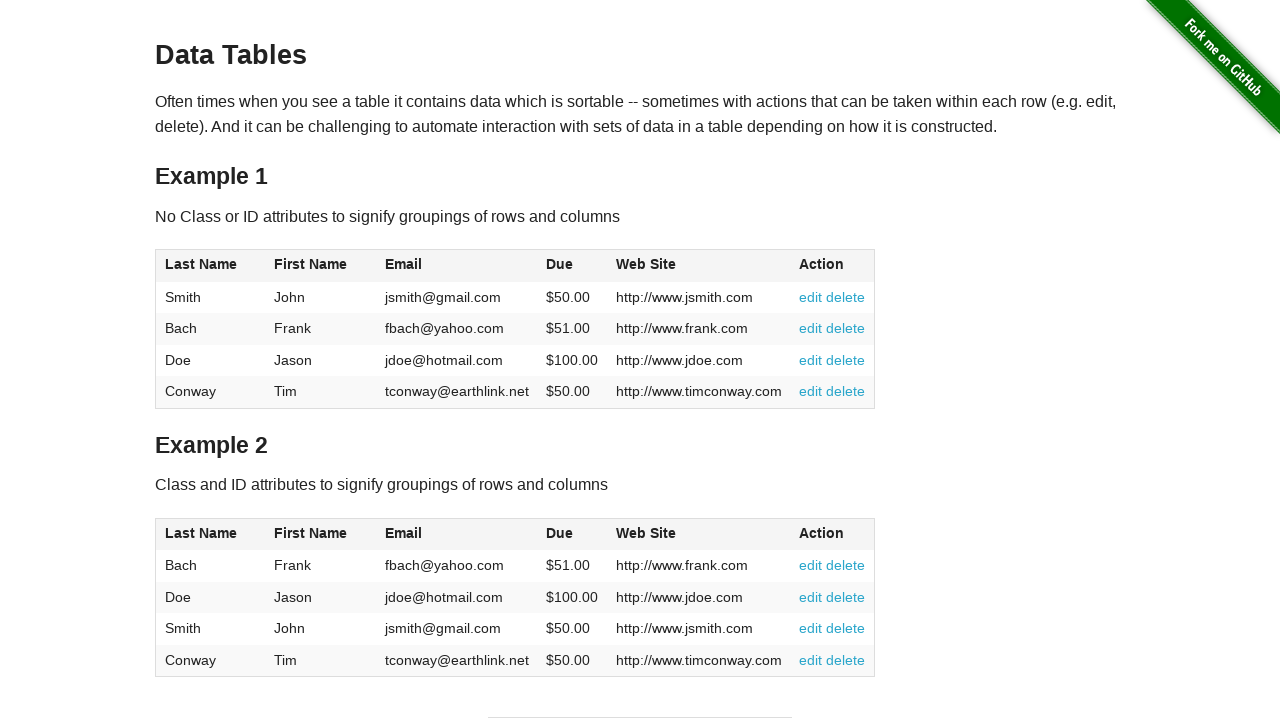